Tests page scrolling functionality by scrolling to the bottom of the page multiple times

Starting URL: https://ar.ounass.ae/women/clothing

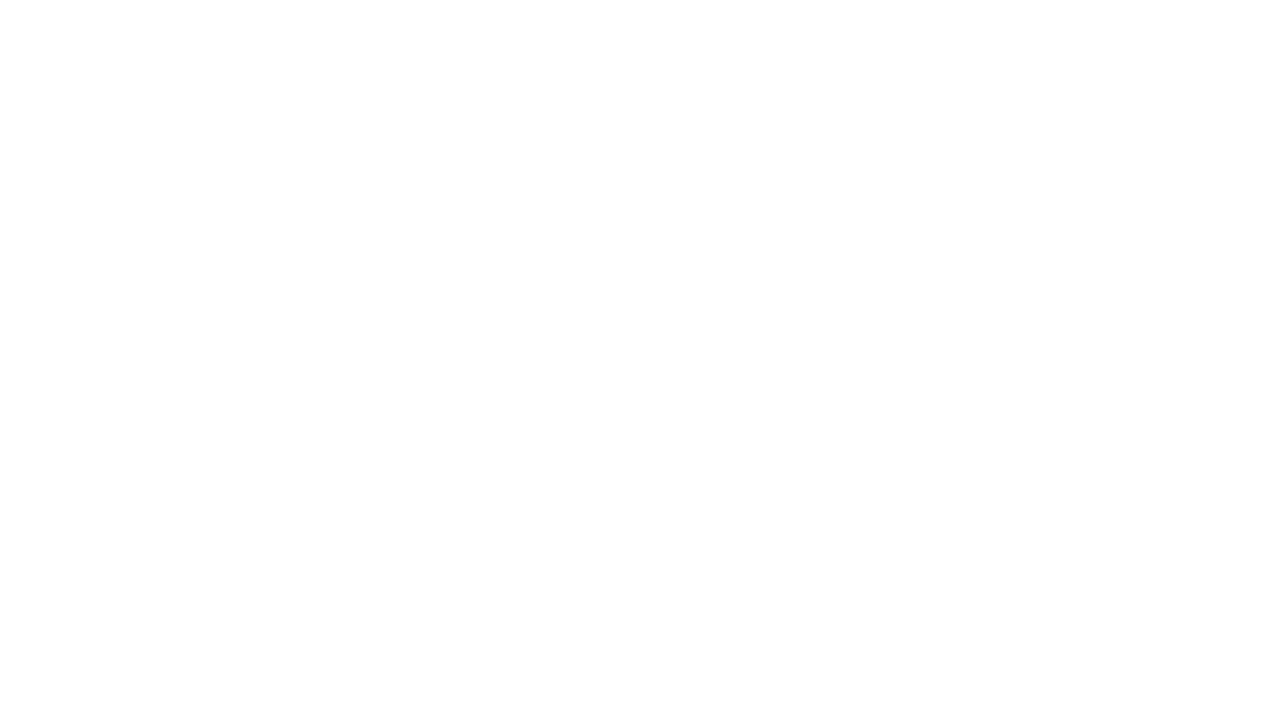

Waited 5 seconds for page to load
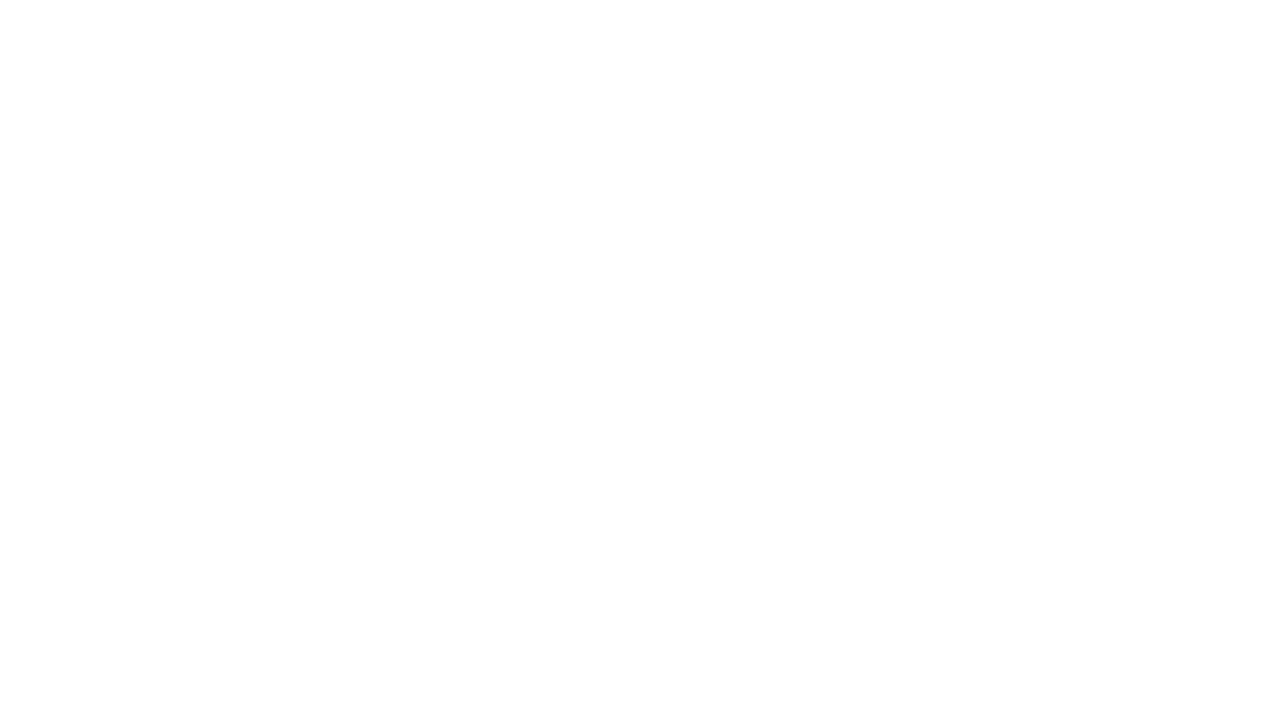

Scrolled to bottom of page (first scroll)
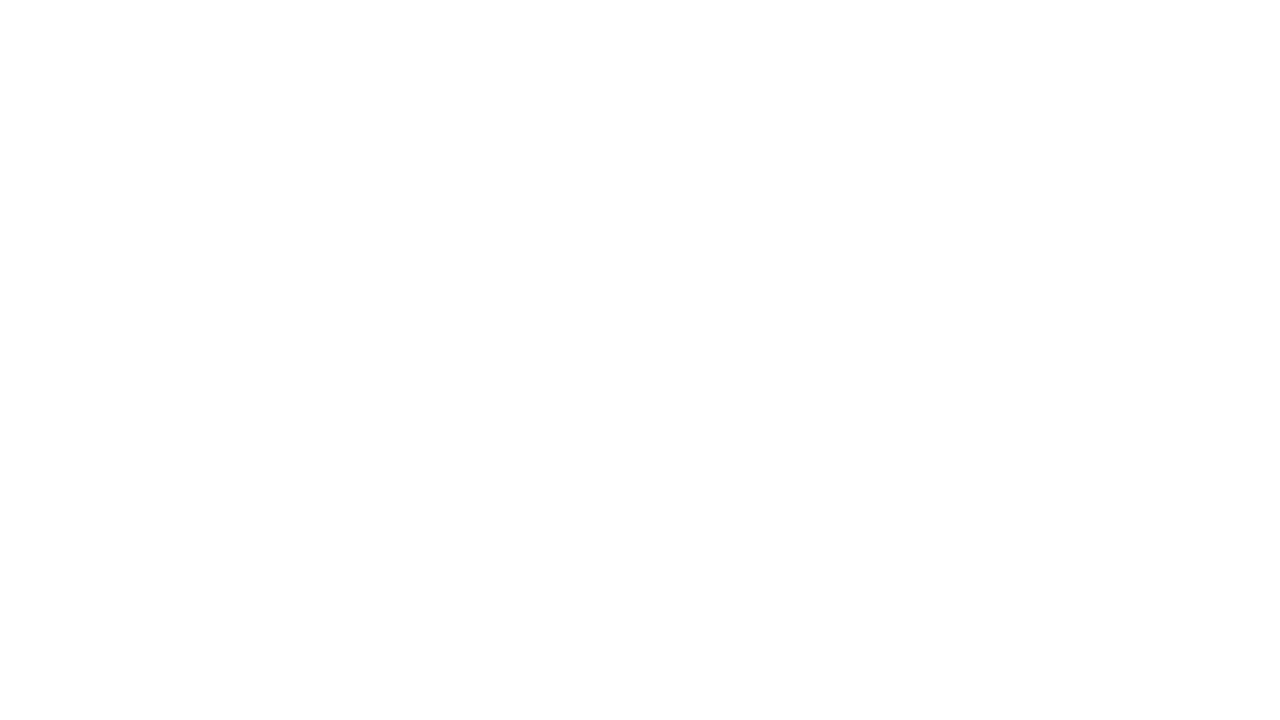

Waited 3 seconds after first scroll
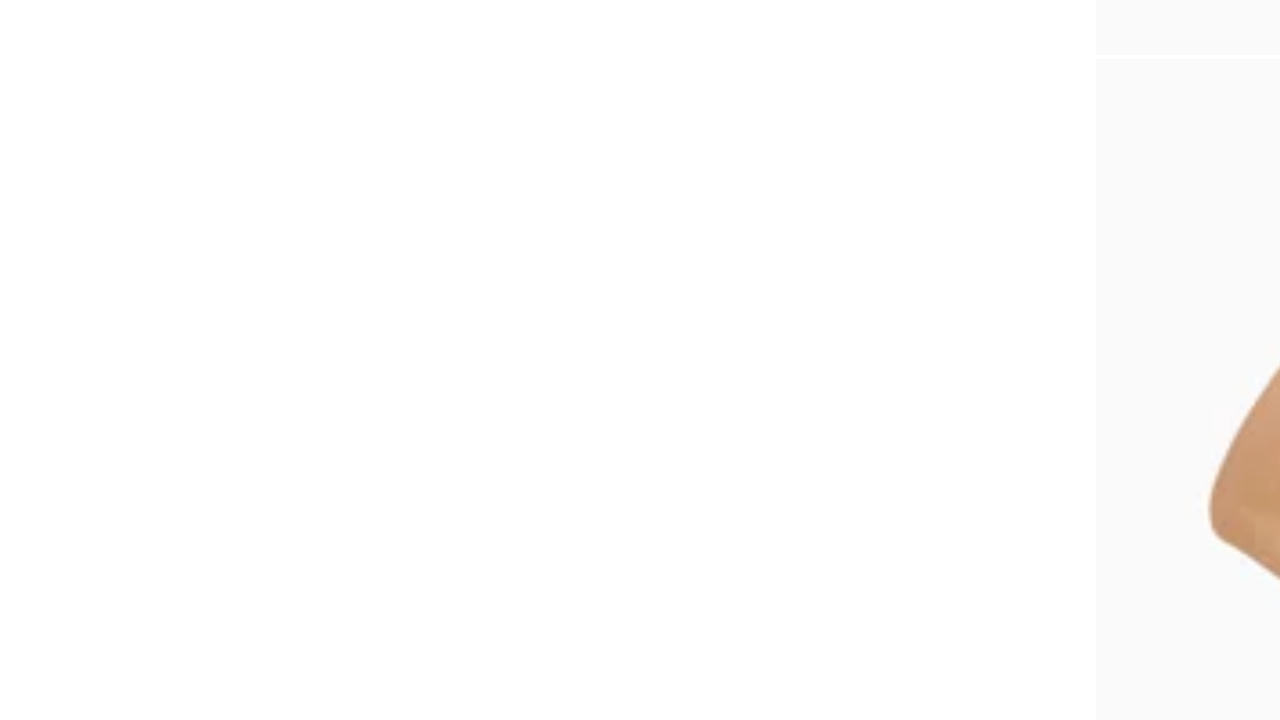

Scrolled to bottom of page (second scroll)
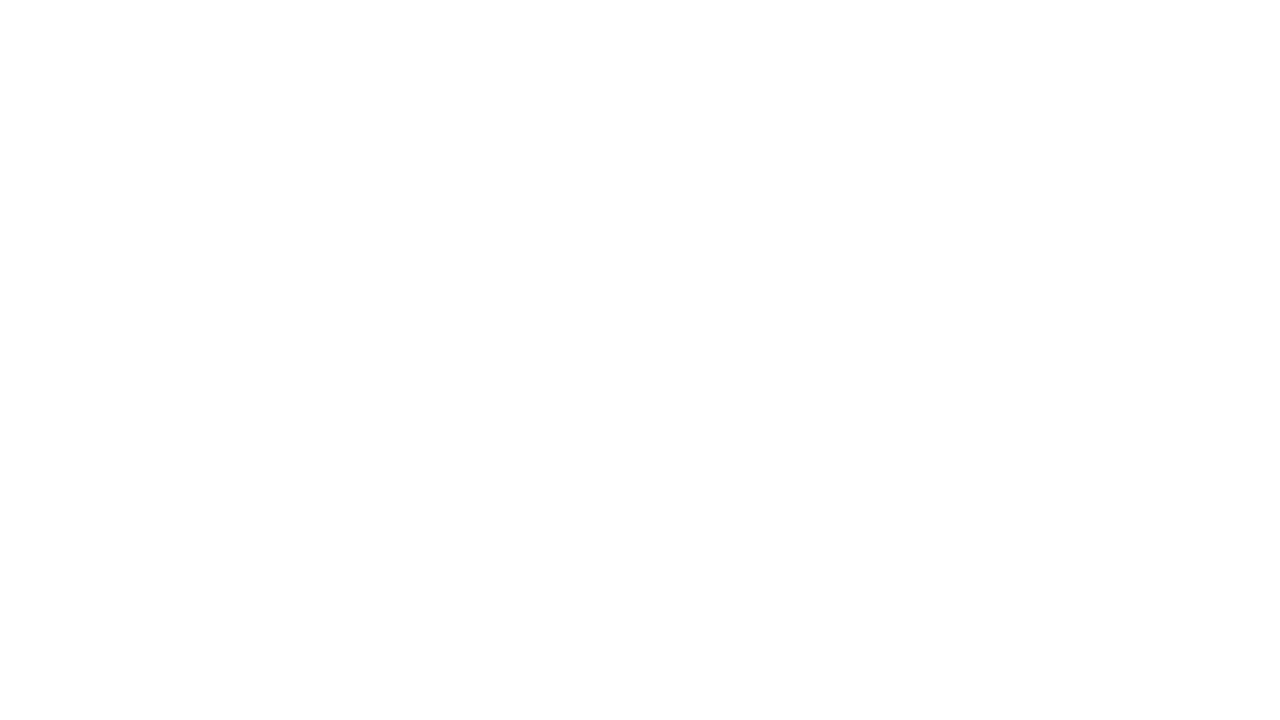

Waited 3 seconds after second scroll
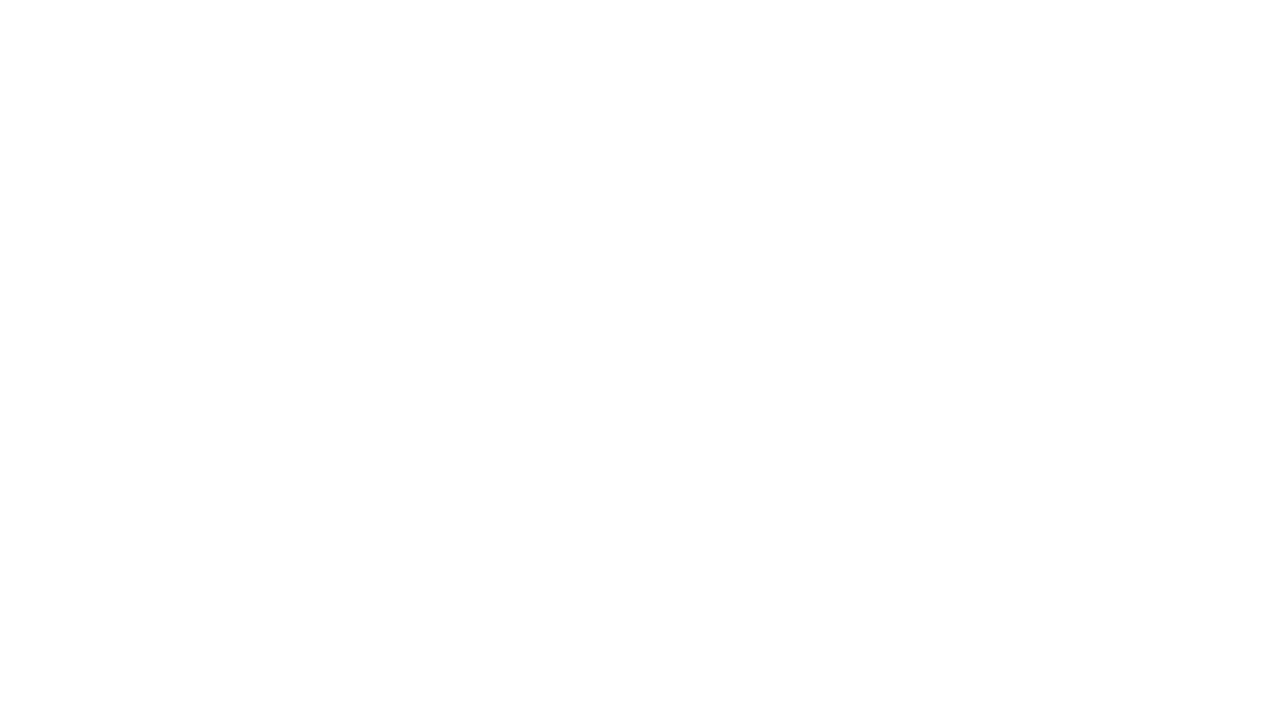

Scrolled to bottom of page (third scroll)
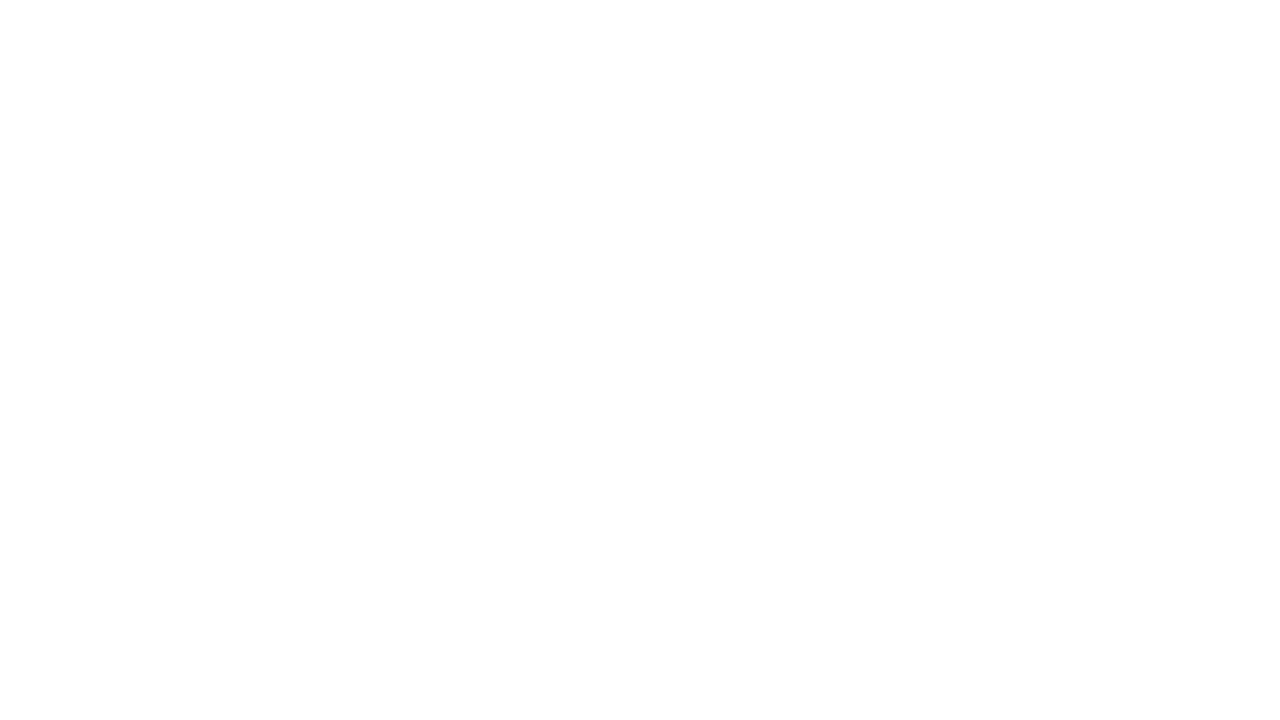

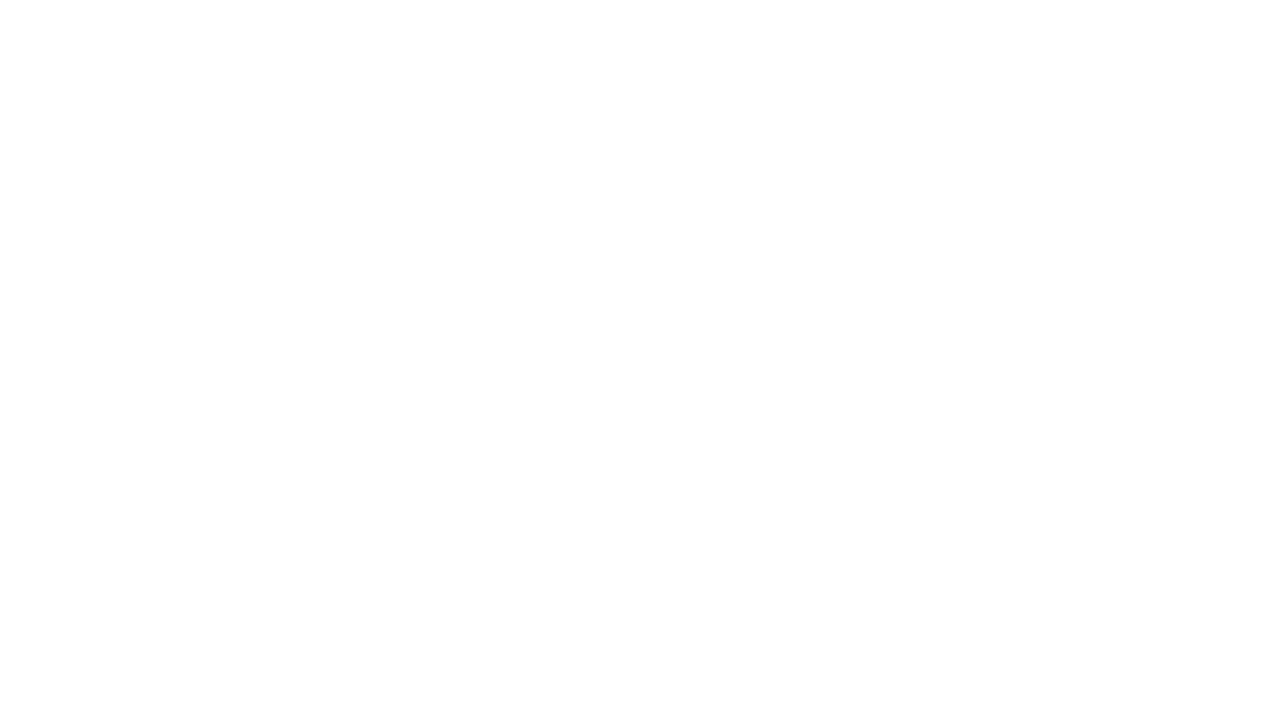